Tests a data types form by filling in personal information fields (first name, last name, address, city, country, job position, company) while leaving zip code, email, and phone empty, then submitting the form to verify validation behavior.

Starting URL: https://bonigarcia.dev/selenium-webdriver-java/data-types.html

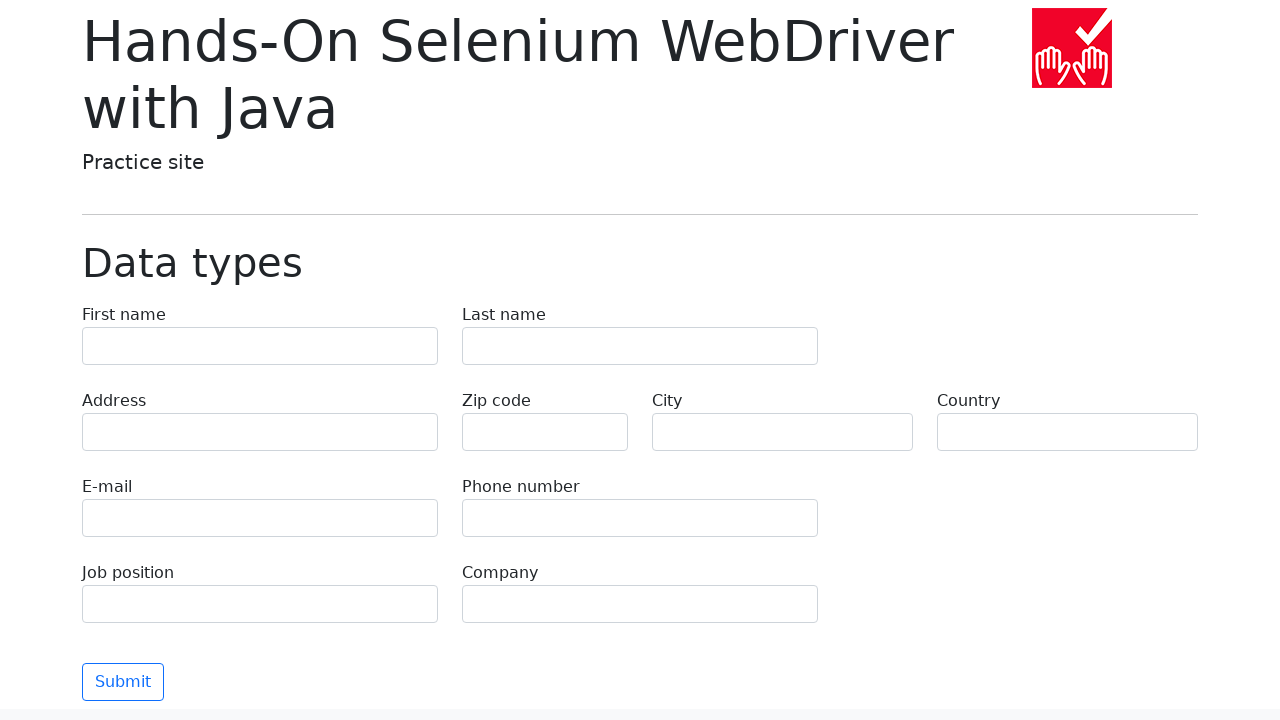

Filled first name field with 'Иван' on input[name='first-name']
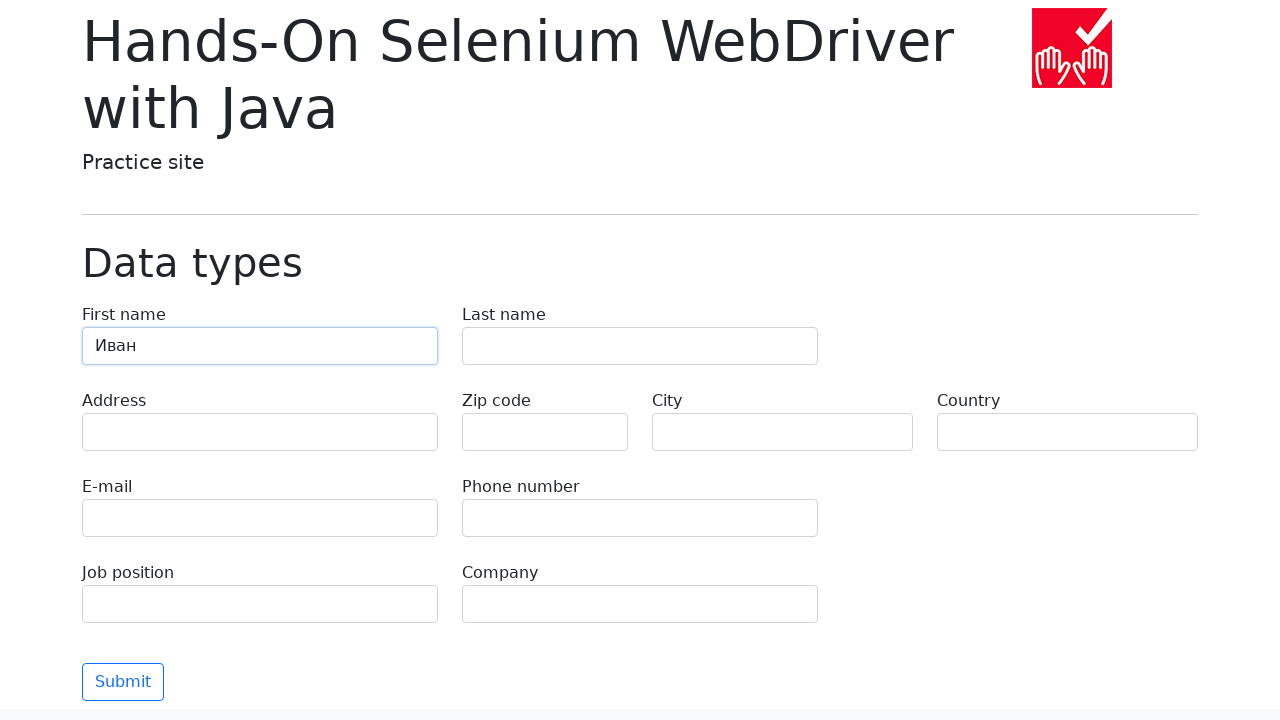

Filled last name field with 'Петров' on input[name='last-name']
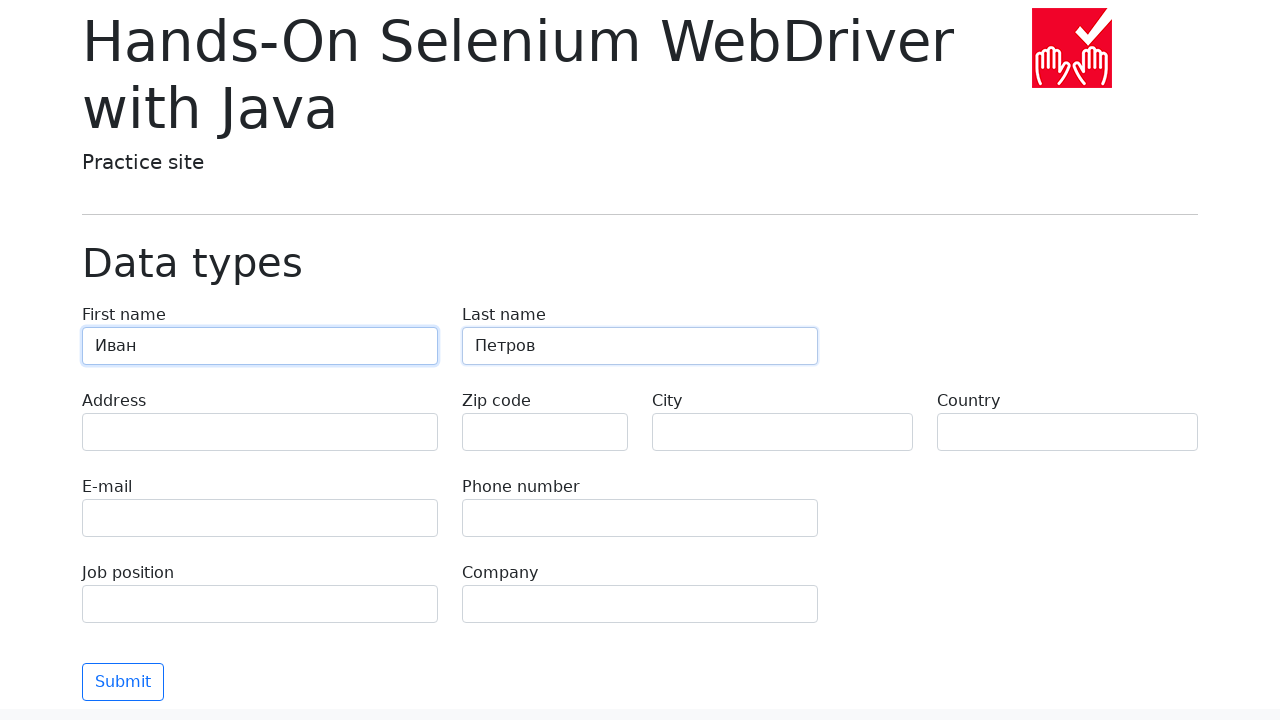

Filled address field with 'Ленина, 55-3' on input[name='address']
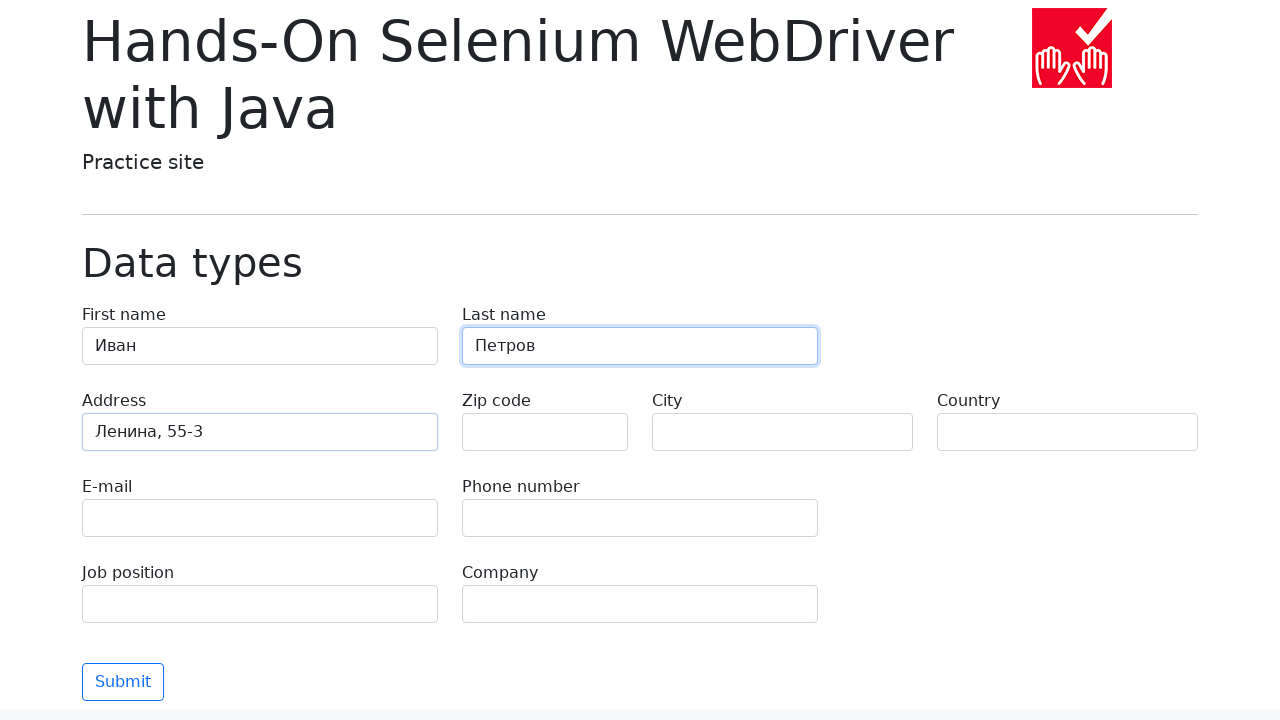

Filled city field with 'Москва' on input[name='city']
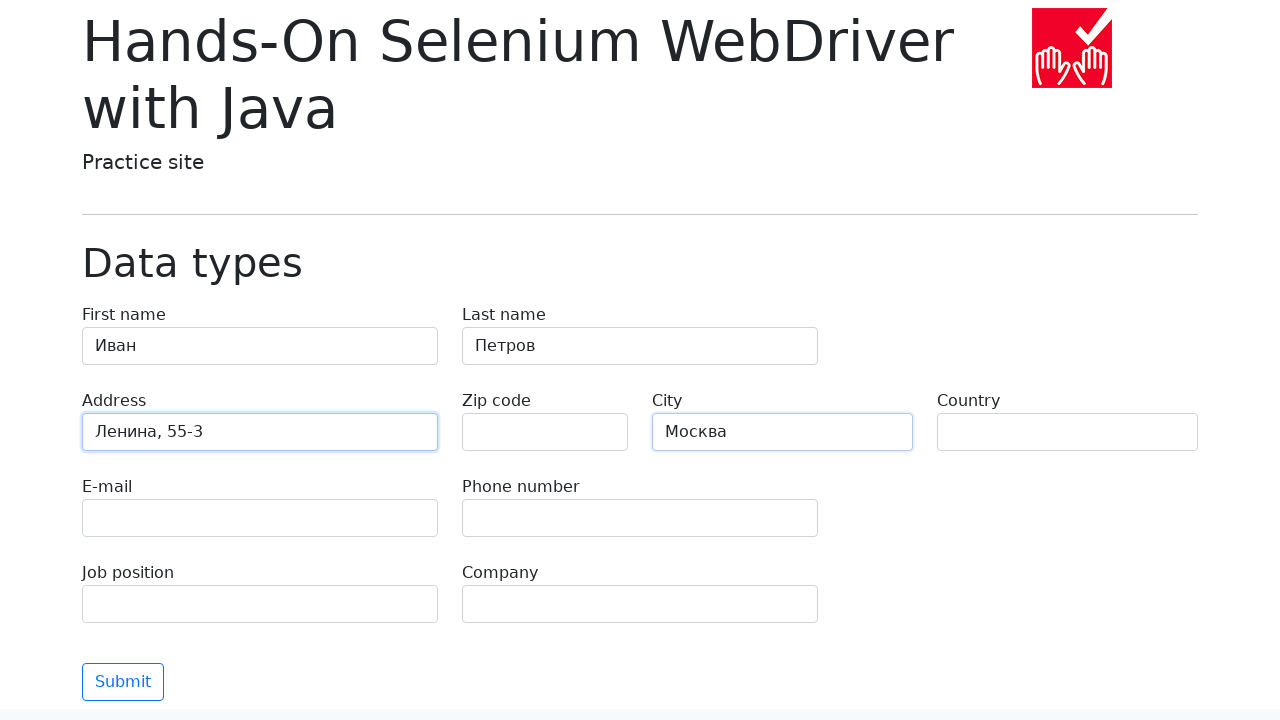

Filled country field with 'Россия' on input[name='country']
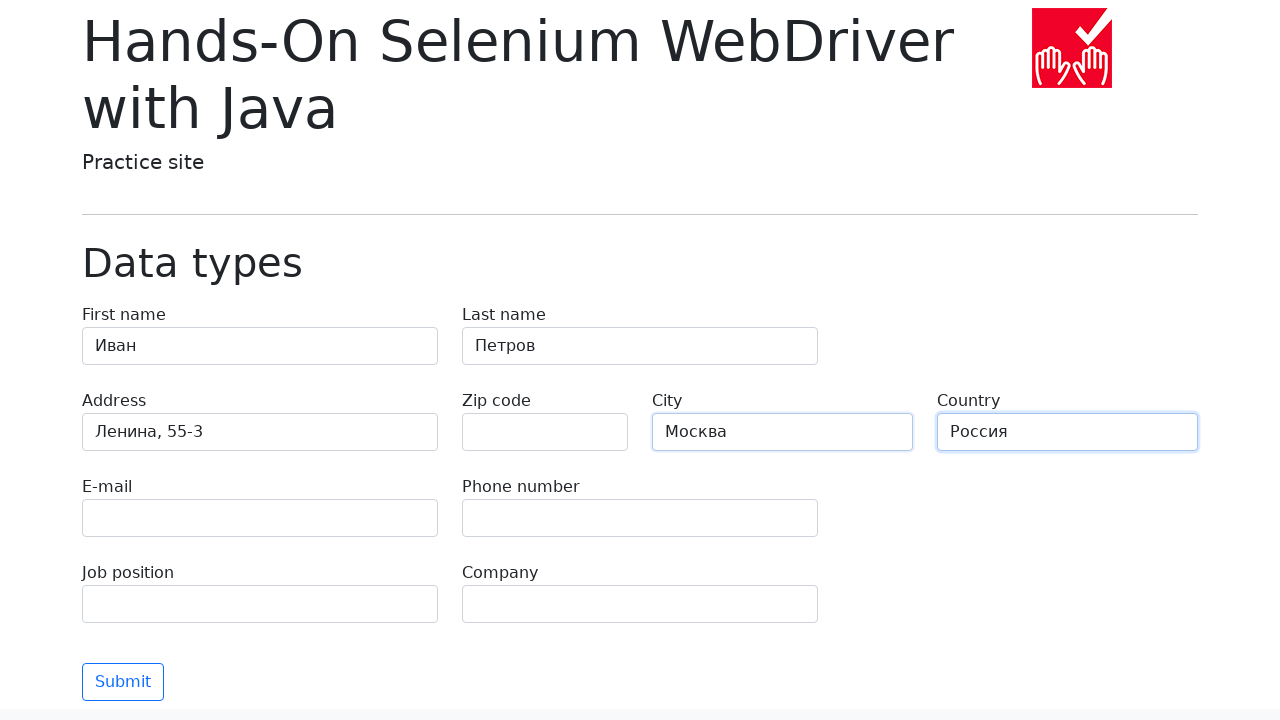

Filled job position field with 'QA' on input[name='job-position']
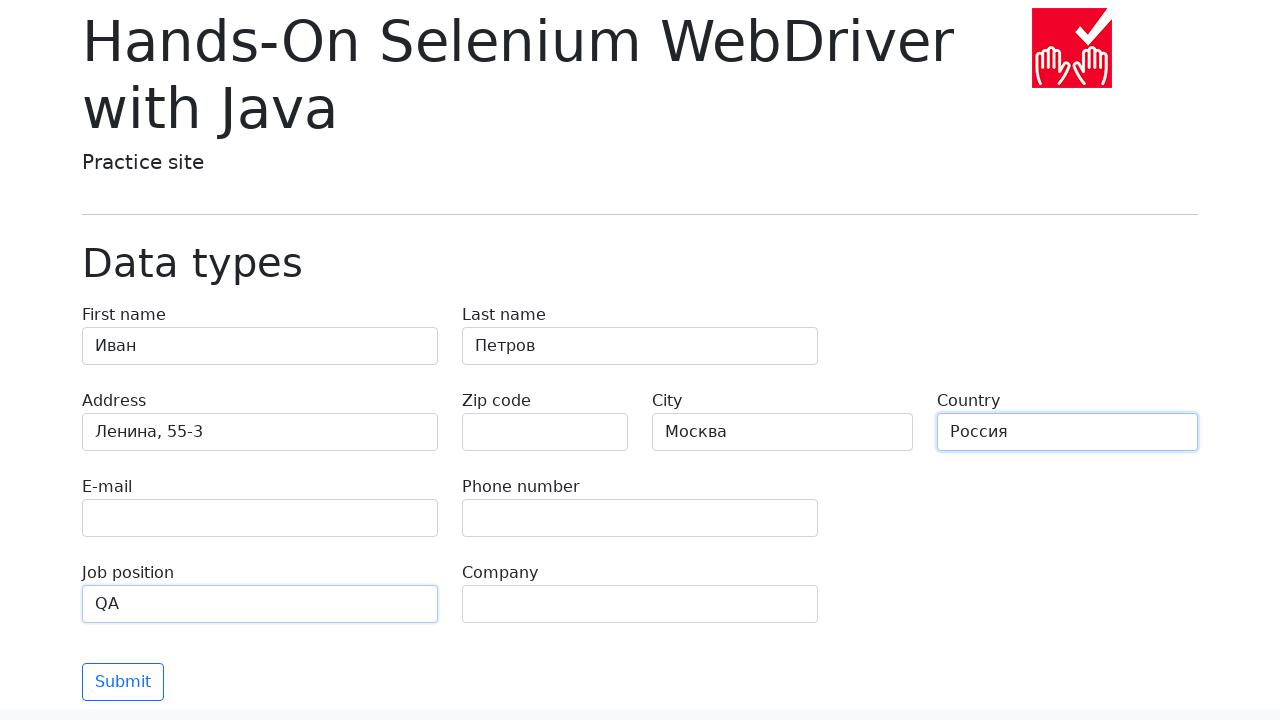

Filled company field with 'Merion' on input[name='company']
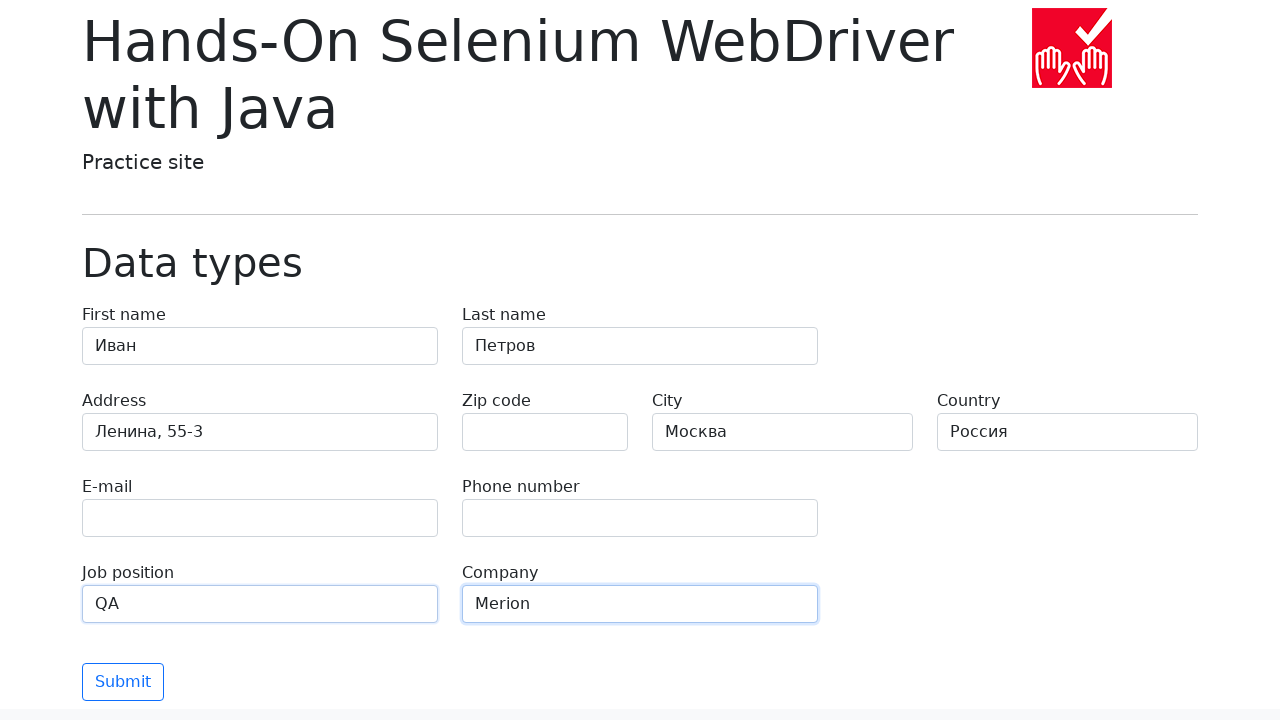

Clicked submit button to submit form at (123, 682) on button[type='submit']
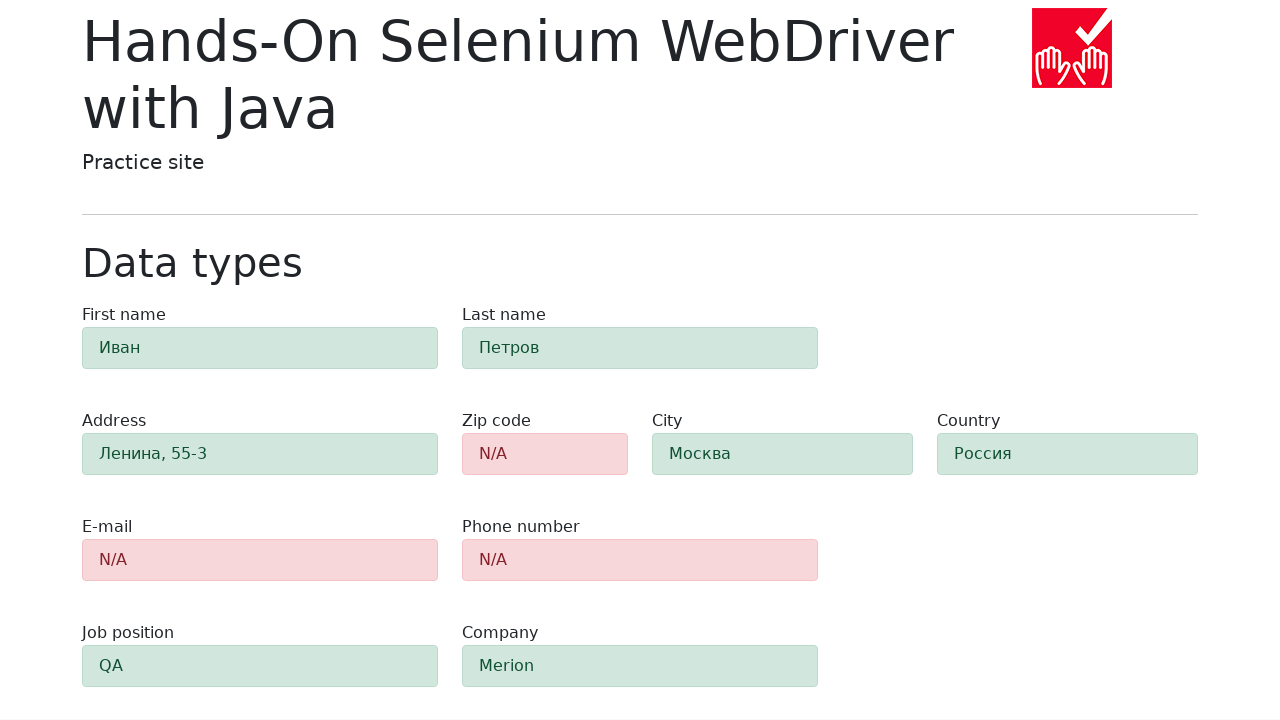

Form validation results displayed in alert
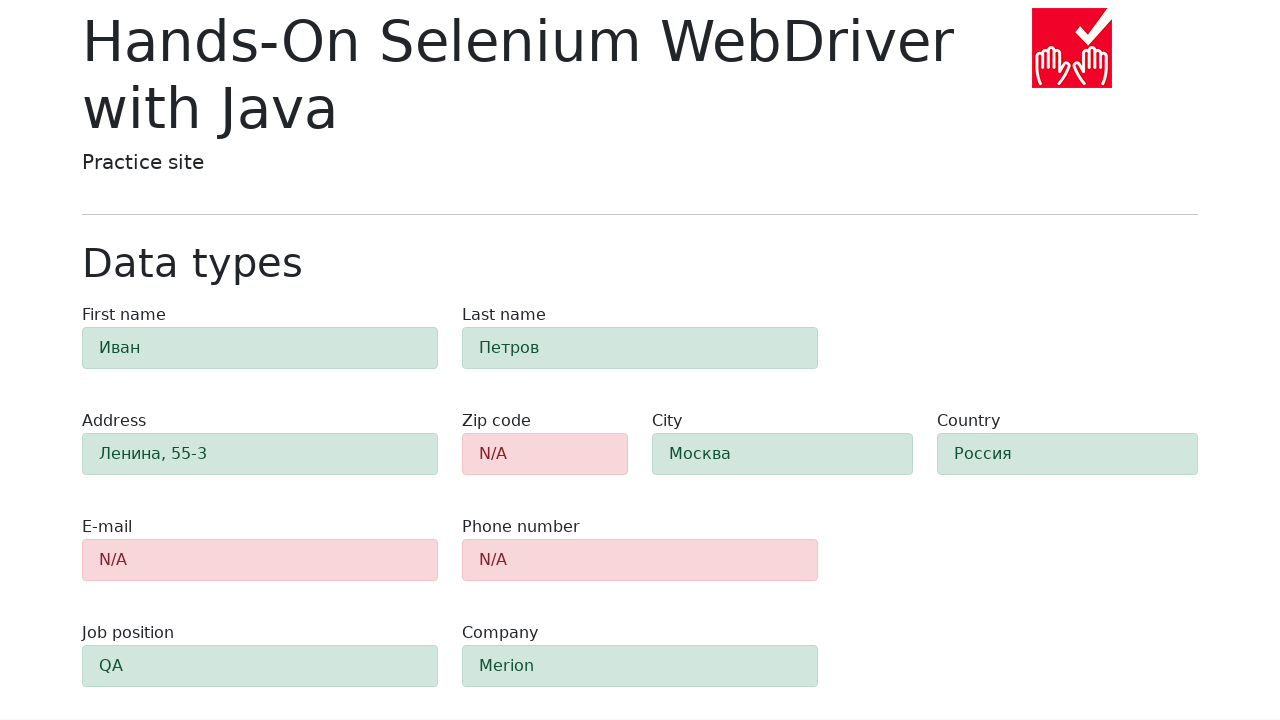

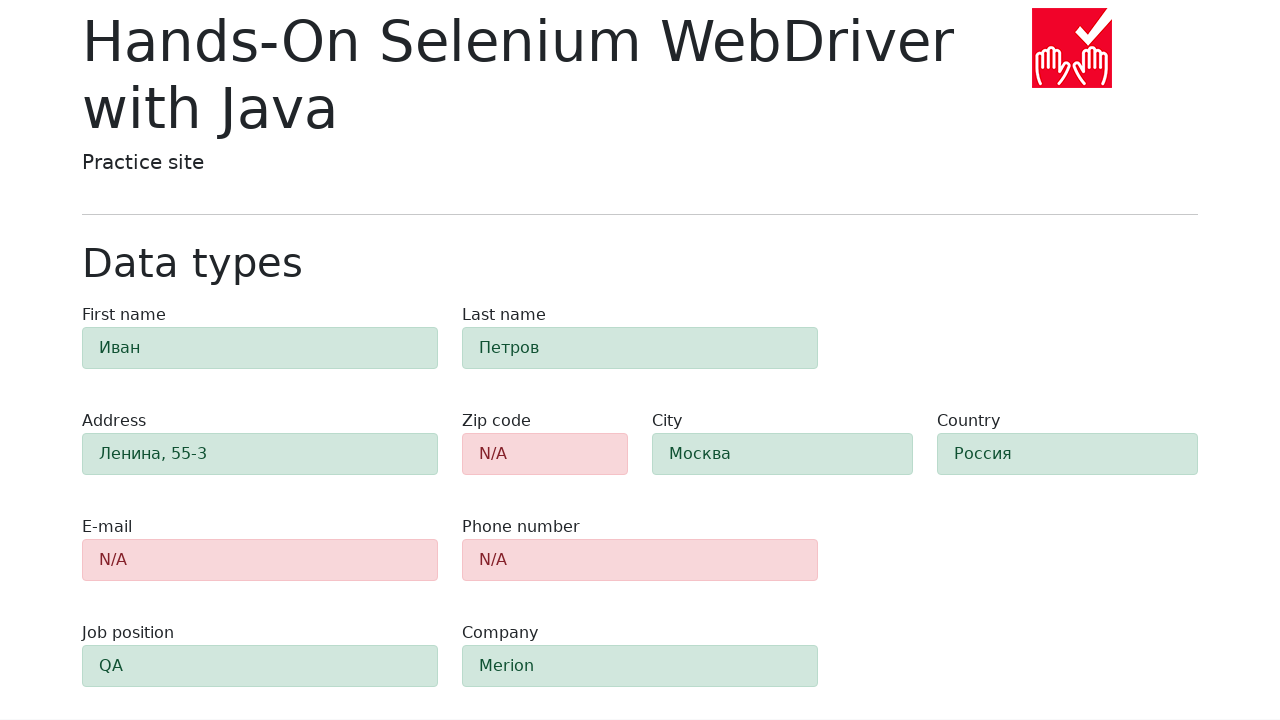